Tests the select menu dropdown options by navigating to the form and selecting different options

Starting URL: https://formy-project.herokuapp.com/

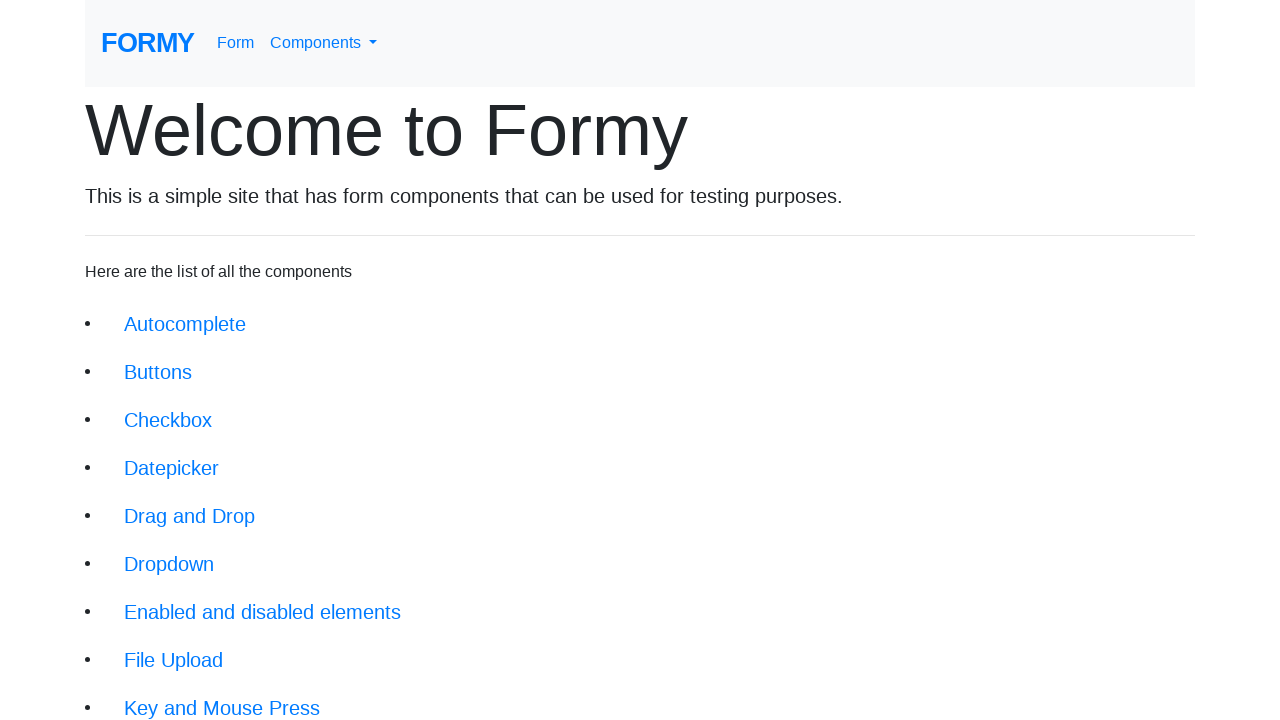

Clicked on 'Complete Web Form' link to navigate to the form at (216, 696) on xpath=//div[@class='jumbotron-fluid']//a[text()='Complete Web Form']
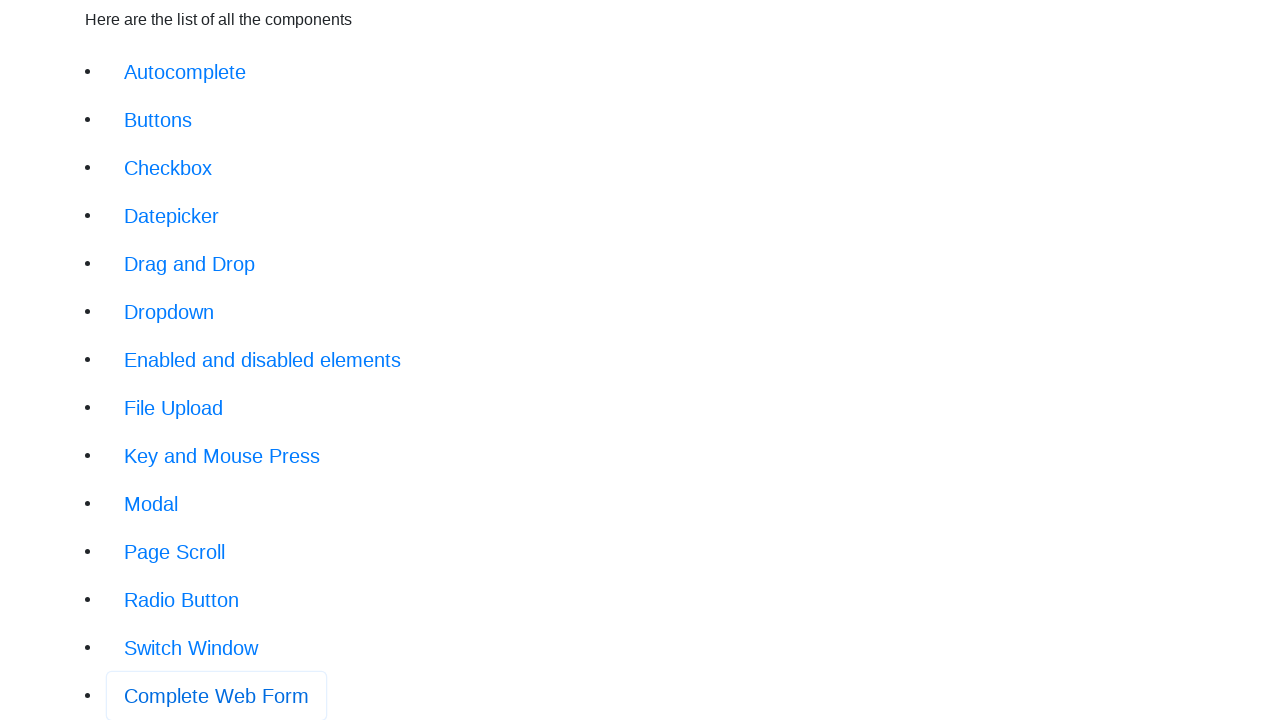

Selected 'Select an option' from the dropdown menu on #select-menu
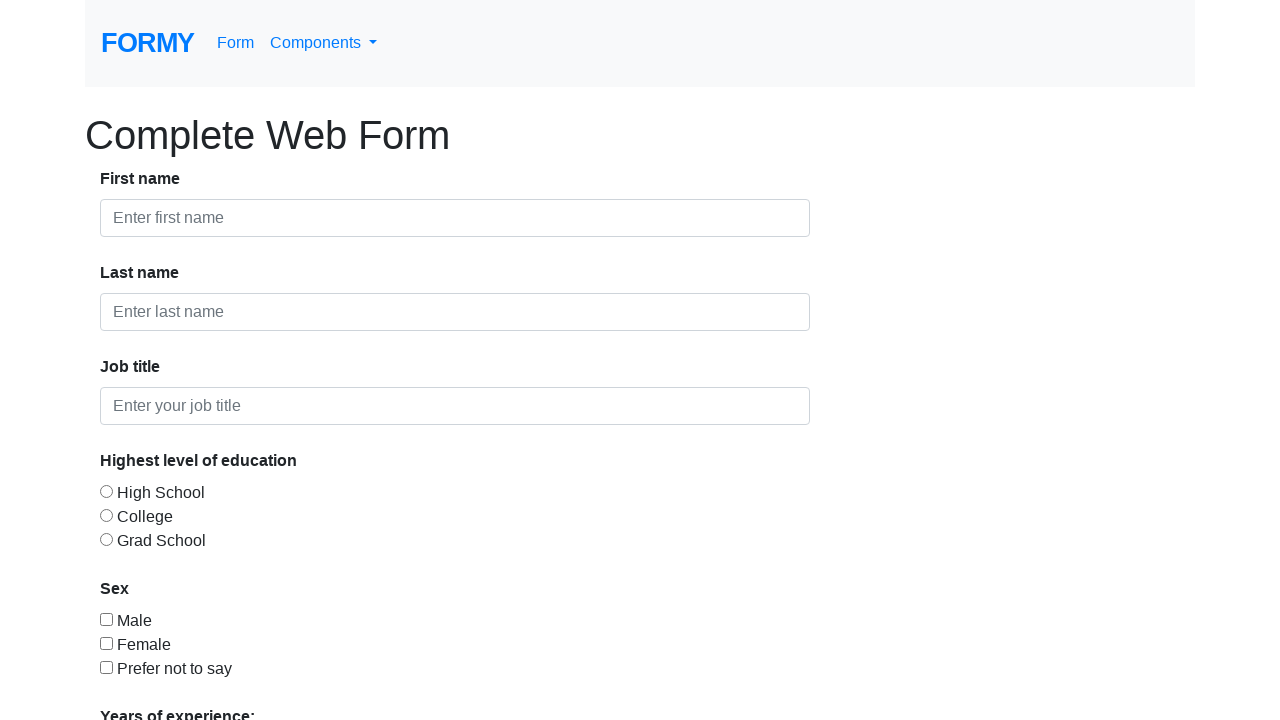

Selected '0-1' option from the dropdown menu on #select-menu
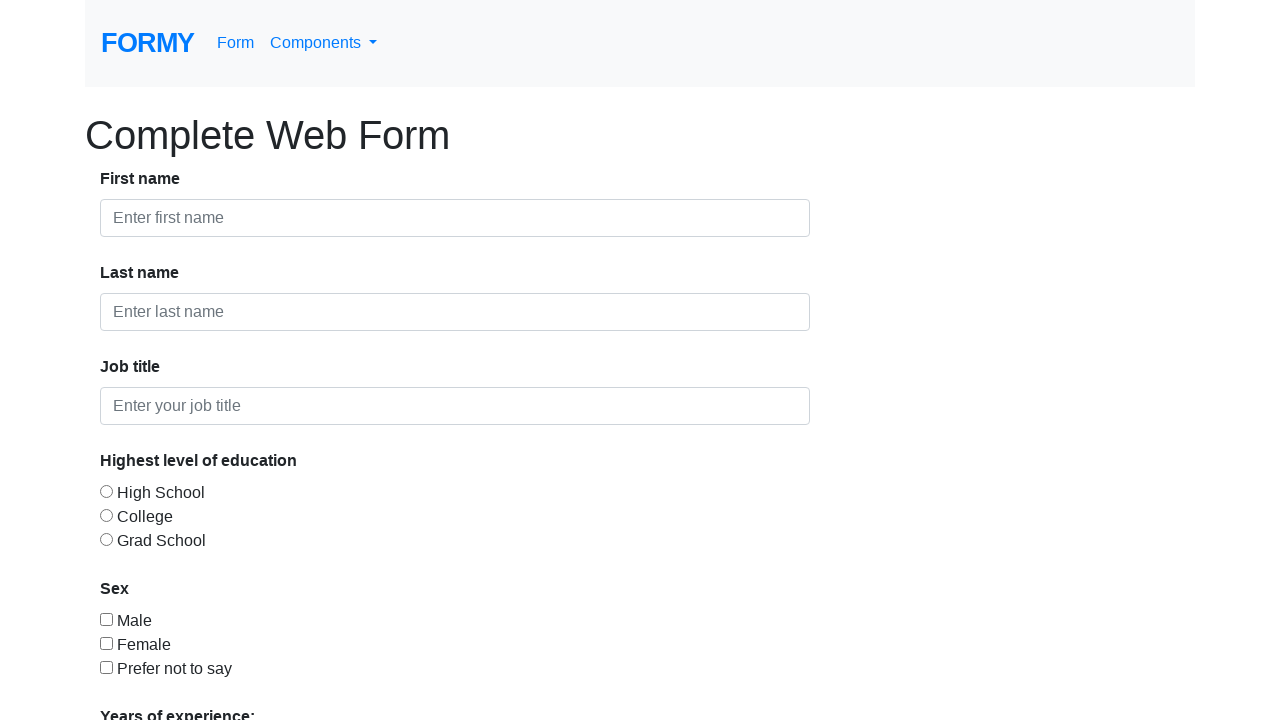

Selected '2-4' option from the dropdown menu on #select-menu
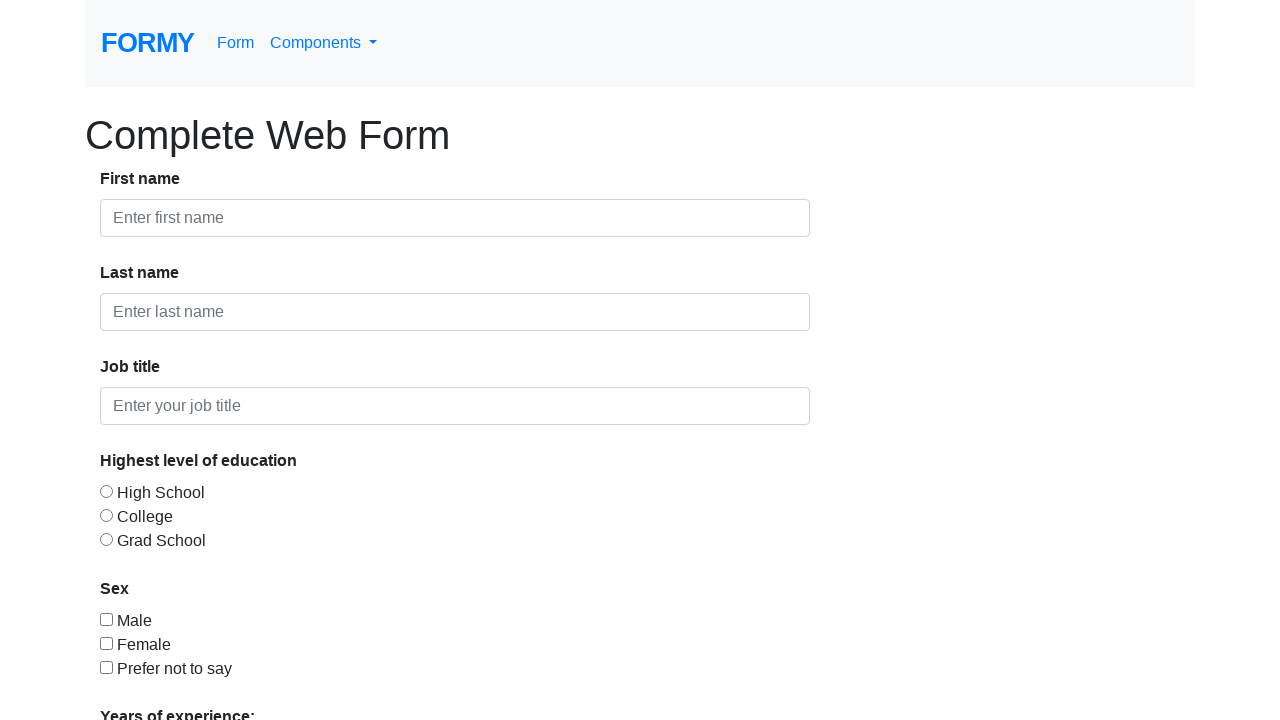

Selected '5-9' option from the dropdown menu on #select-menu
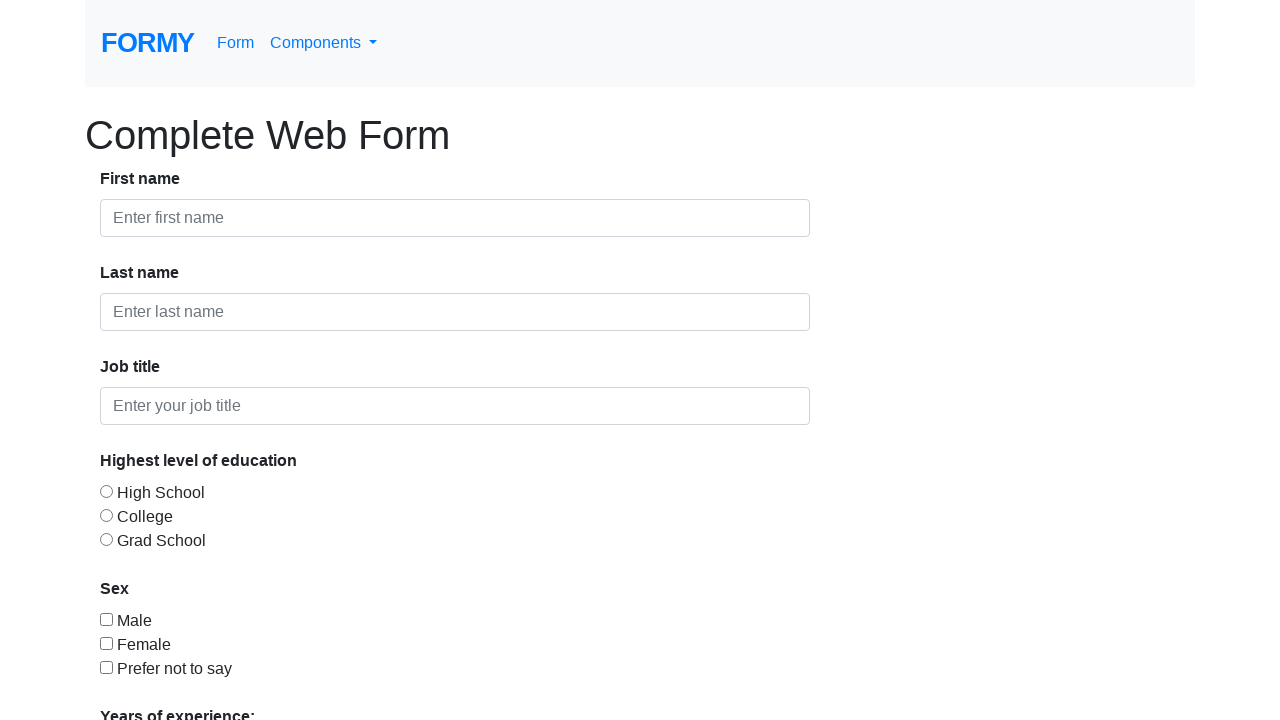

Selected '10+' option from the dropdown menu on #select-menu
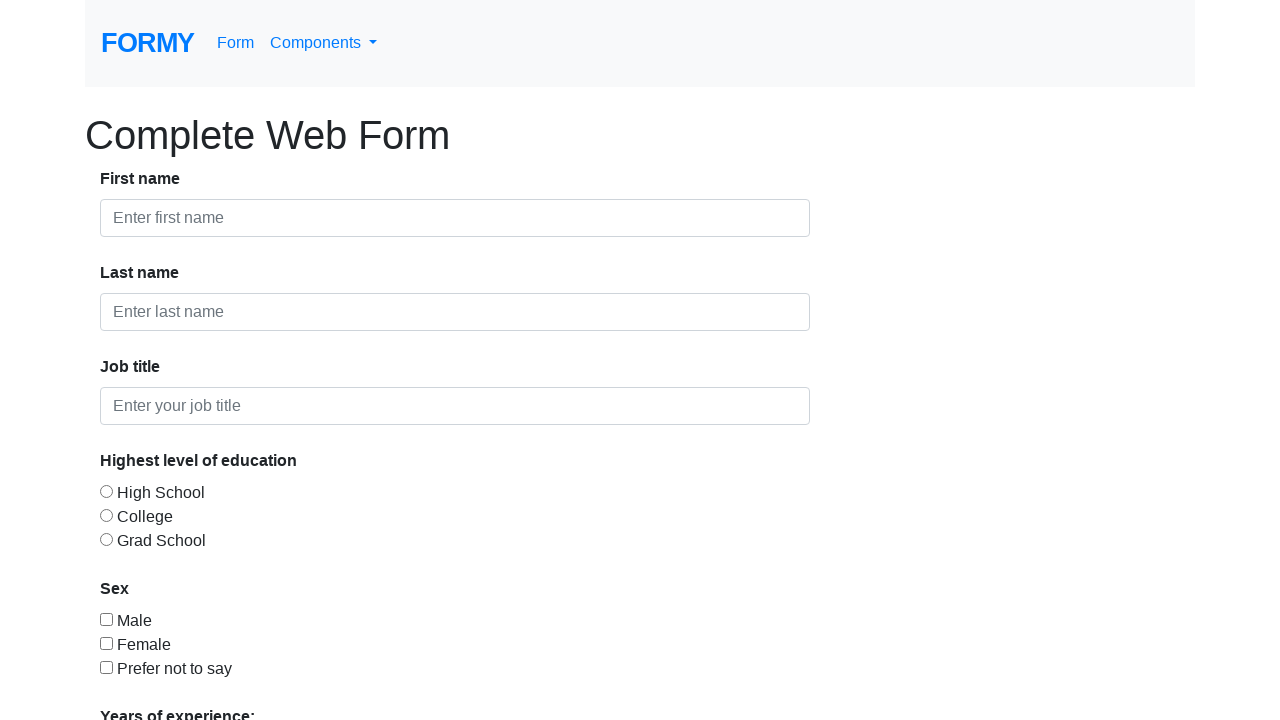

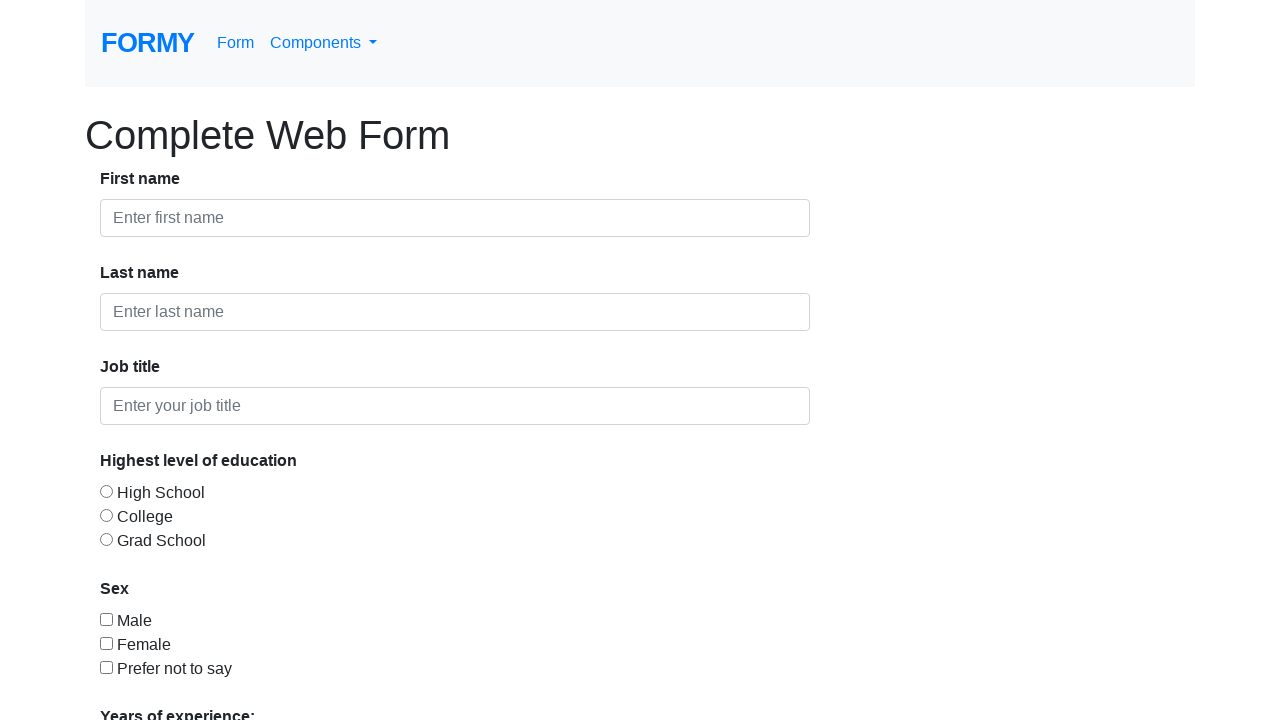